Finds and clicks a link with a calculated mathematical value, then fills out a form with personal information and submits it

Starting URL: http://suninjuly.github.io/find_link_text

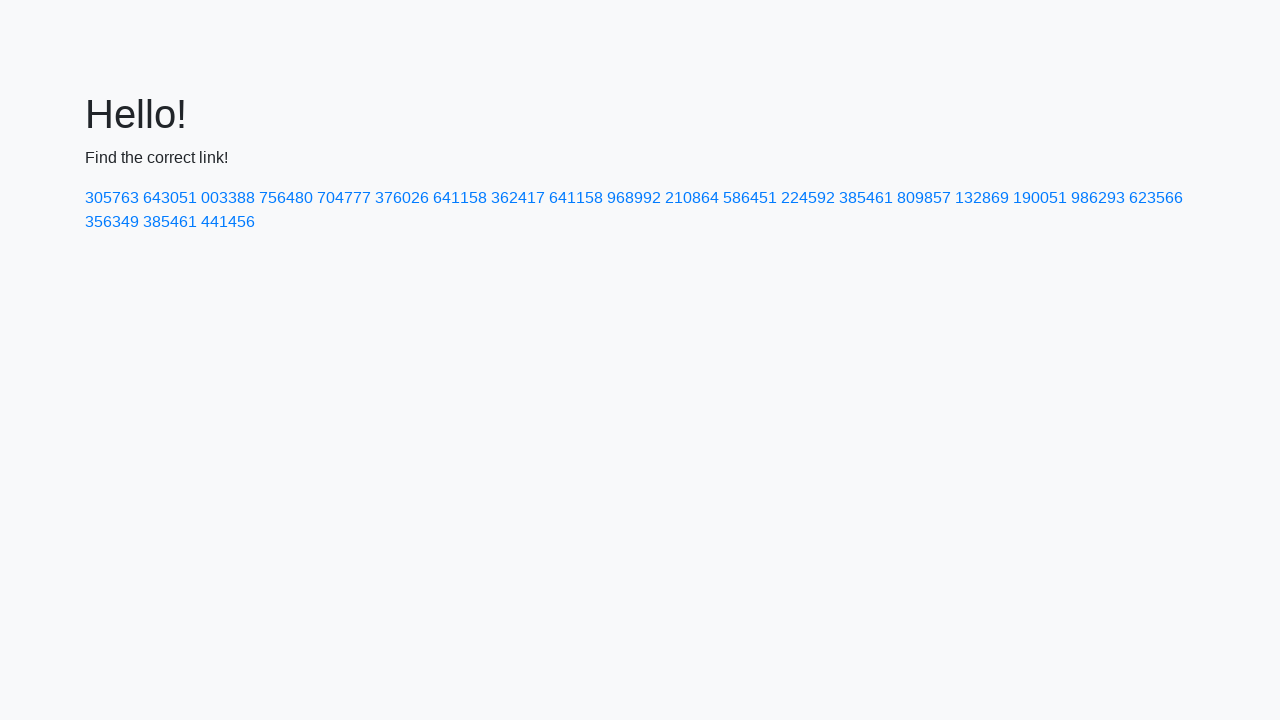

Clicked link with calculated mathematical value: 224592 at (808, 198) on a:has-text('224592')
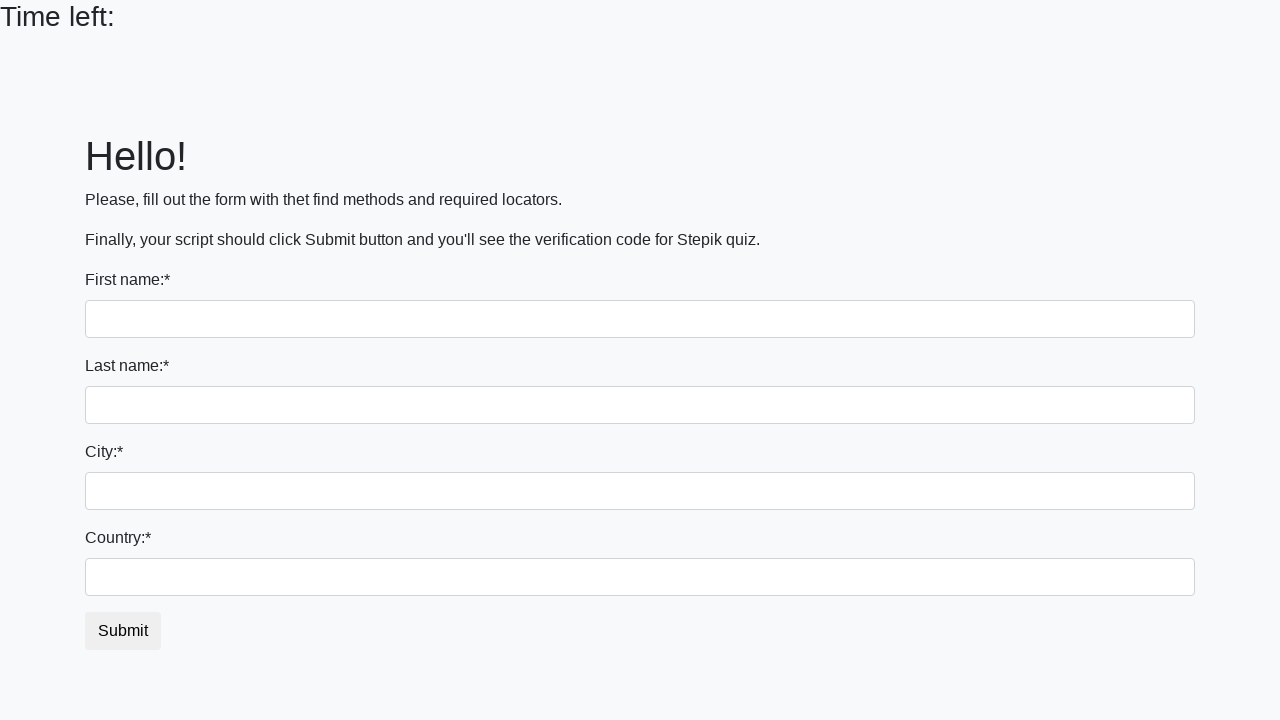

Clicked first name input field at (640, 319) on input
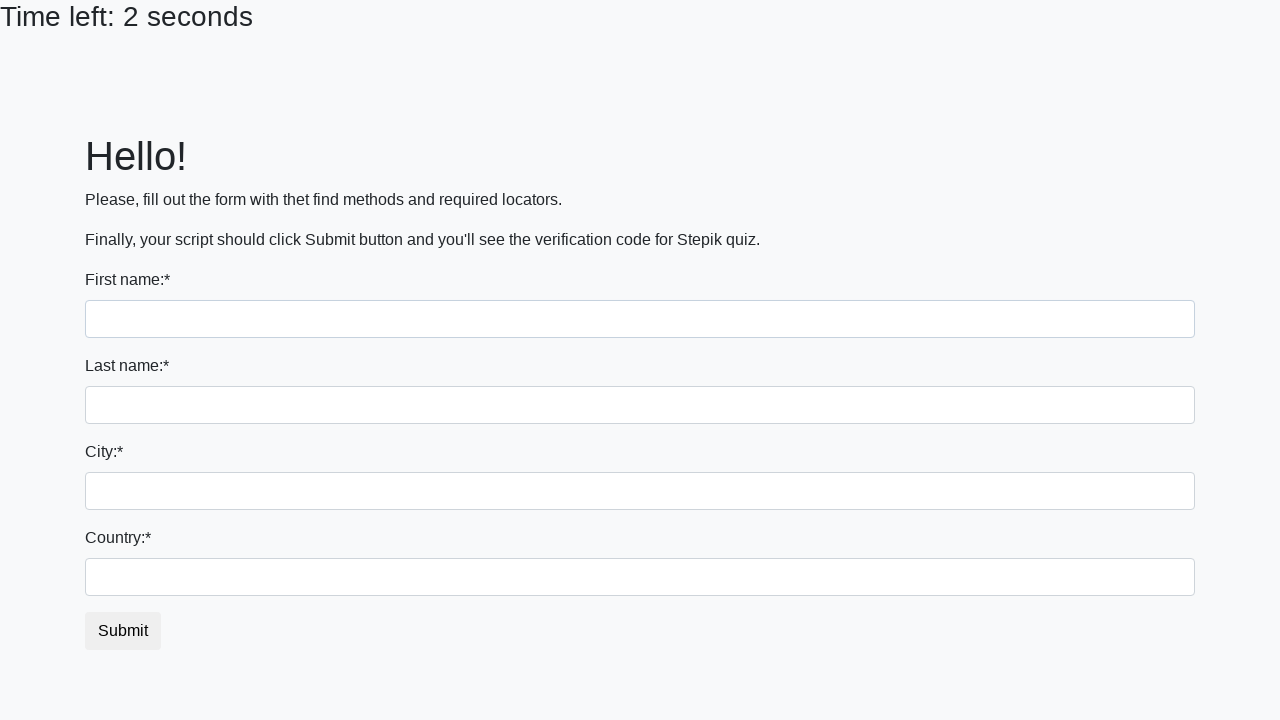

Filled first name field with 'Ivan' on input
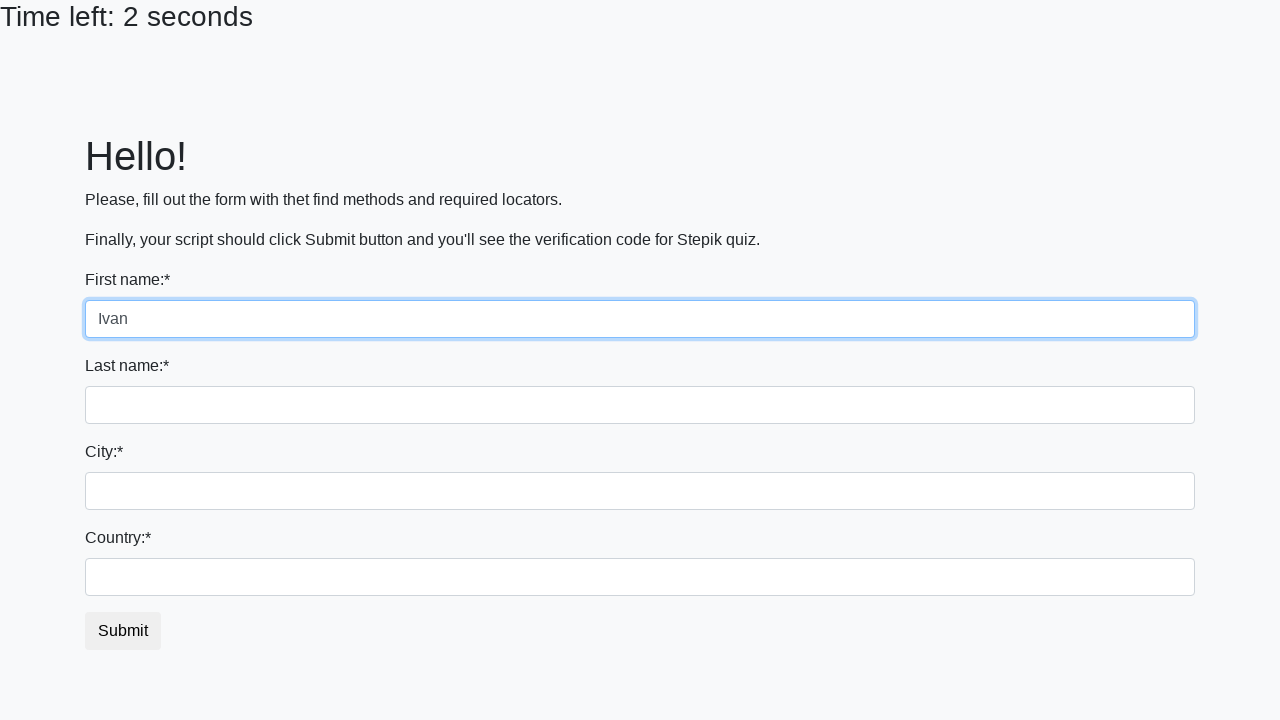

Clicked last name input field at (640, 405) on input[name='last_name']
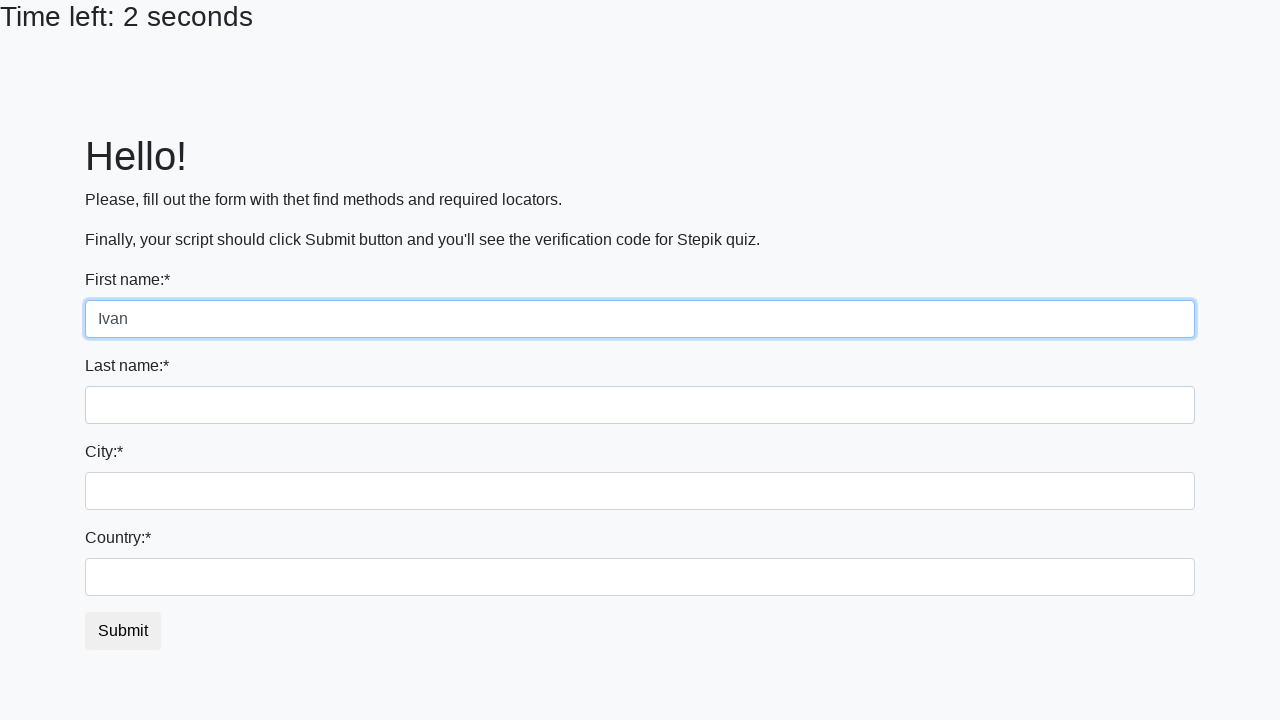

Filled last name field with 'Petrov' on input[name='last_name']
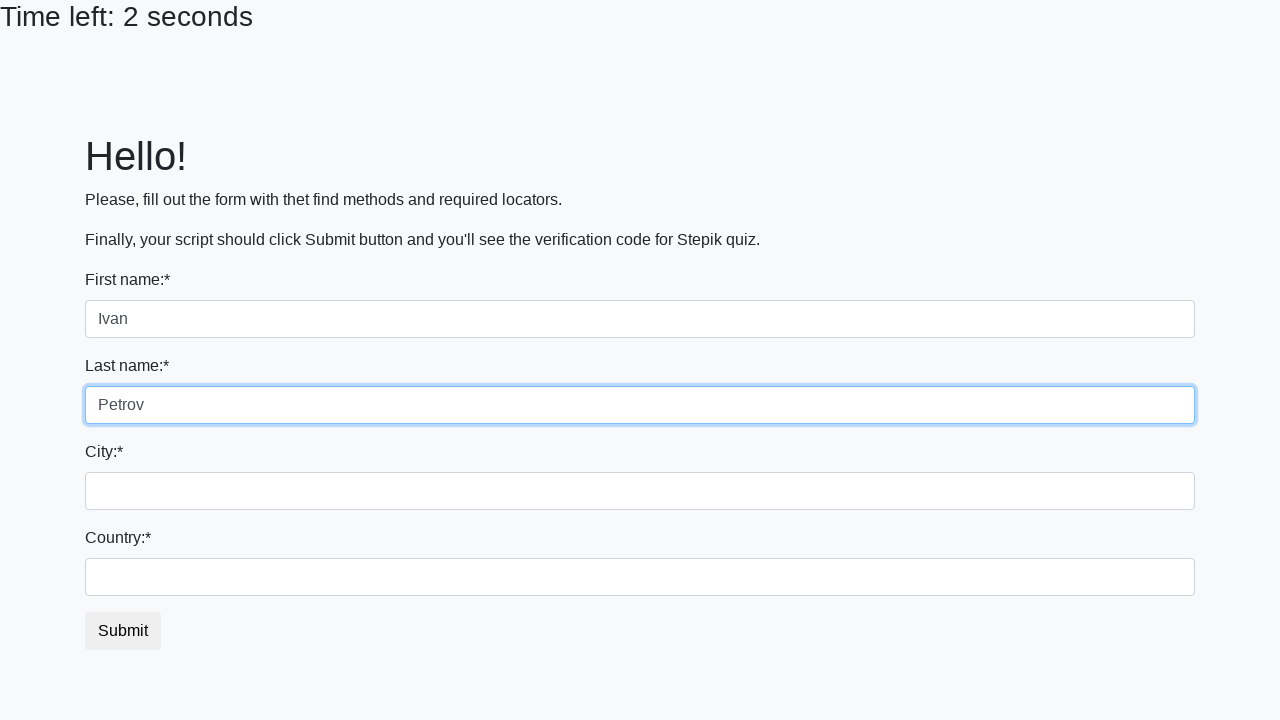

Clicked city input field at (640, 491) on .city
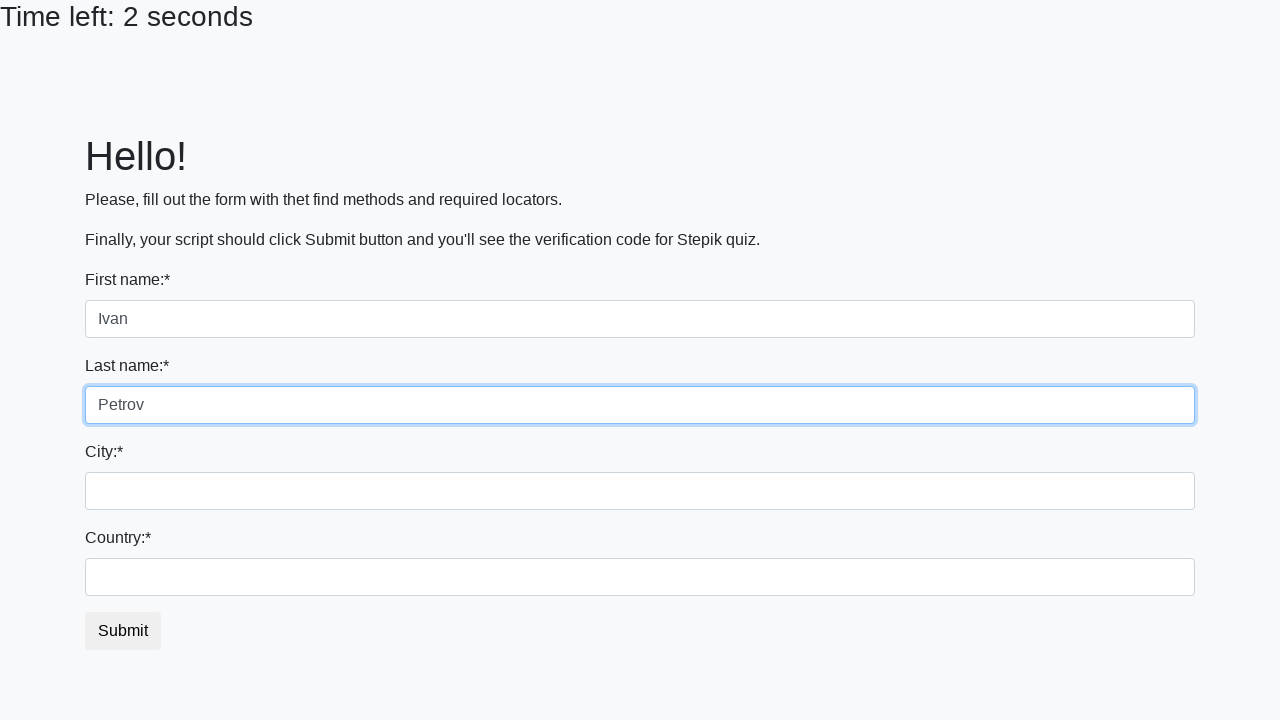

Filled city field with 'Smolensk' on .city
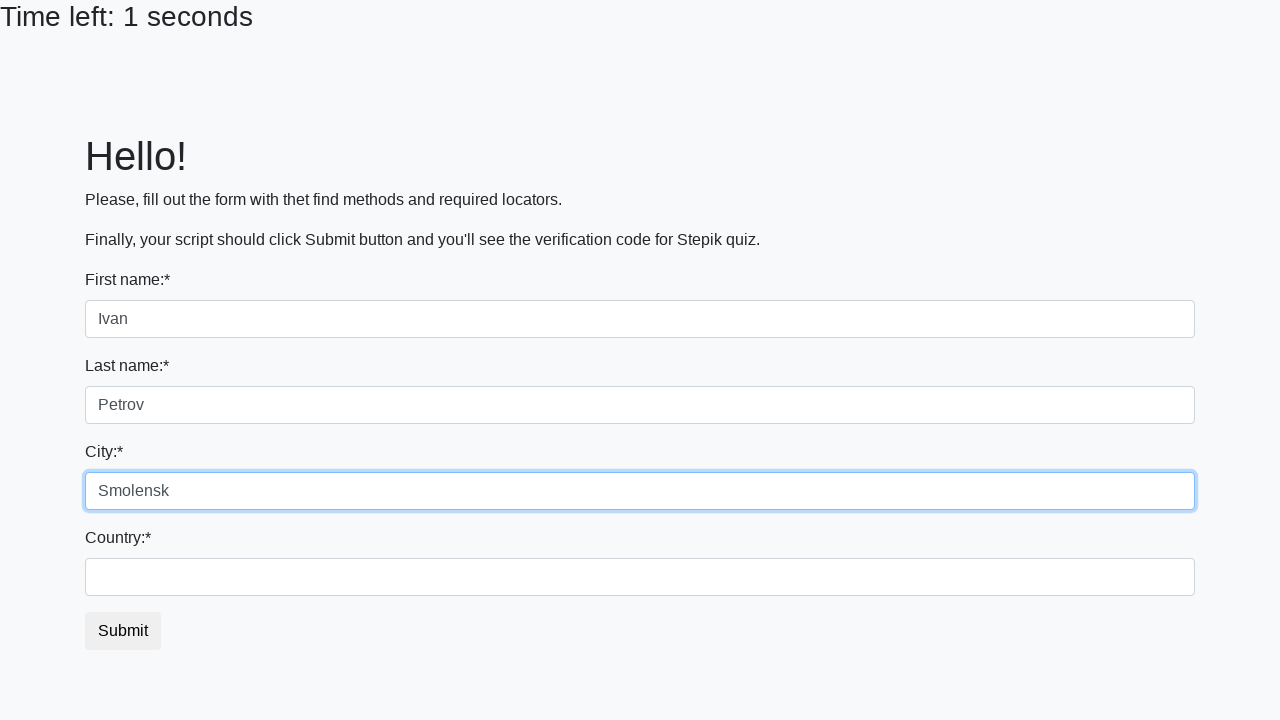

Clicked country input field at (640, 577) on #country
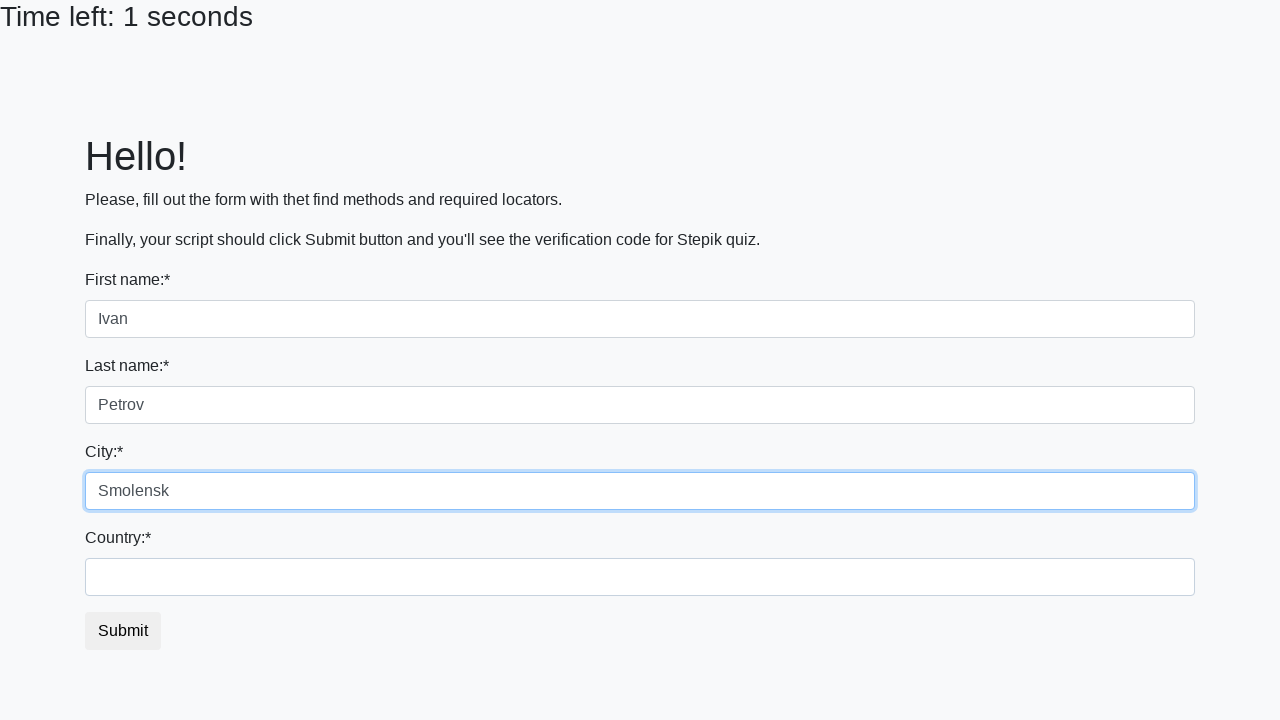

Filled country field with 'Russia' on #country
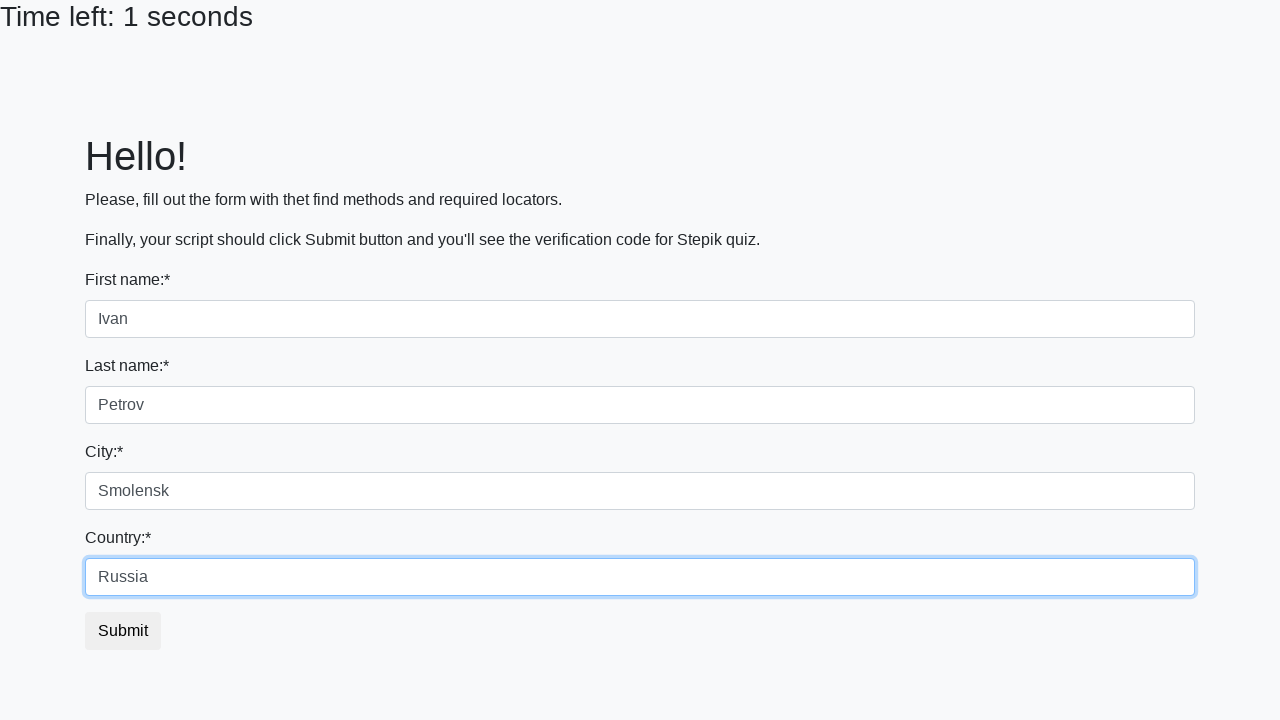

Clicked submit button to submit the form at (123, 631) on button.btn
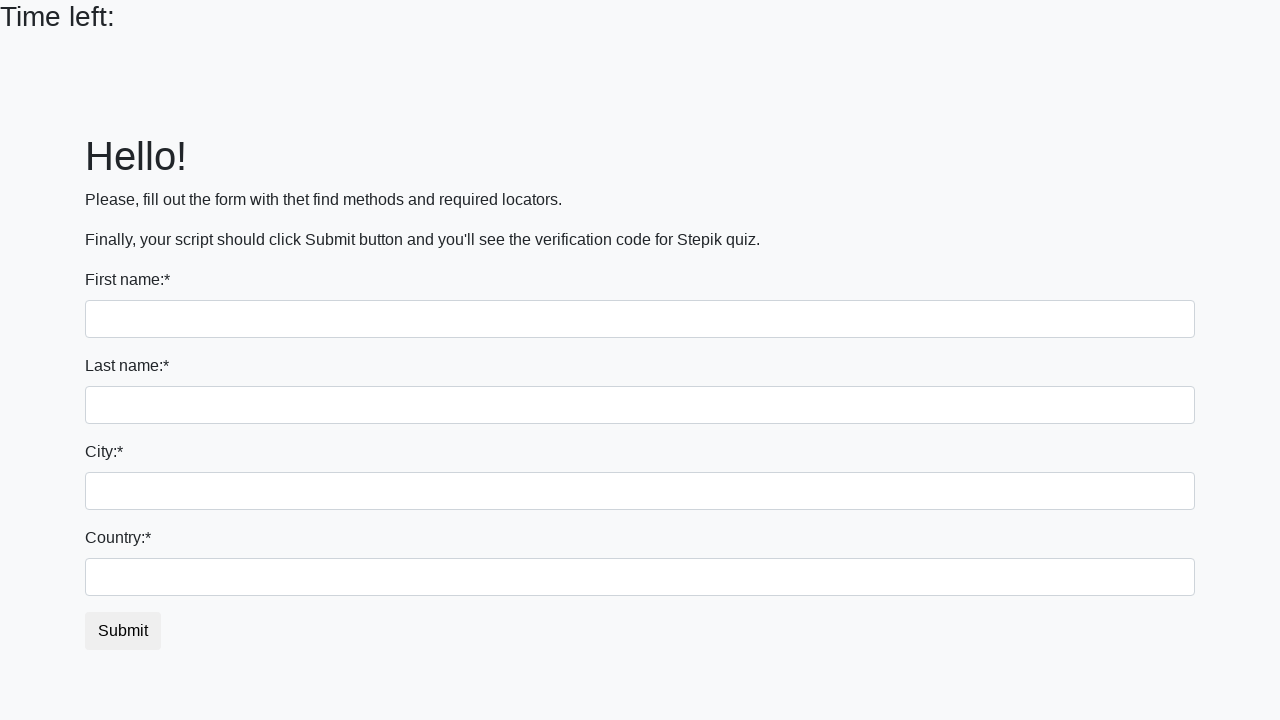

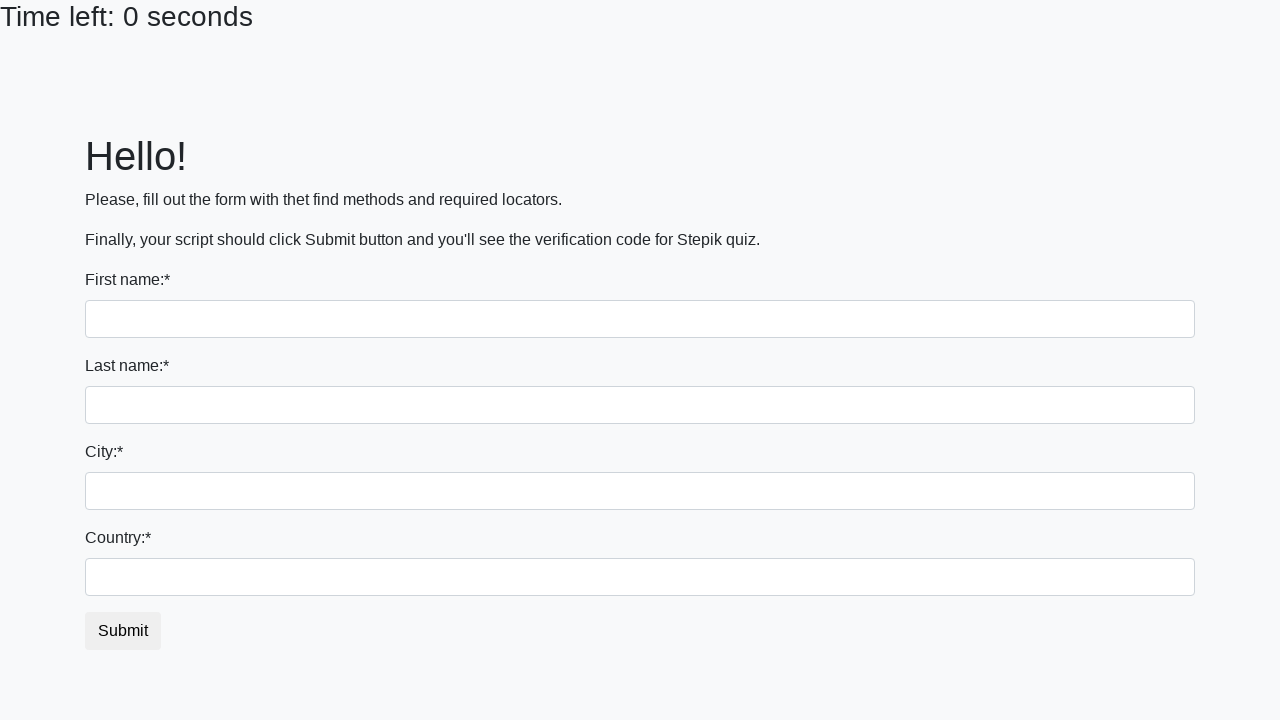